Tests interaction with a dynamic table by navigating to the page and verifying table content loads

Starting URL: http://www.uitestingplayground.com/

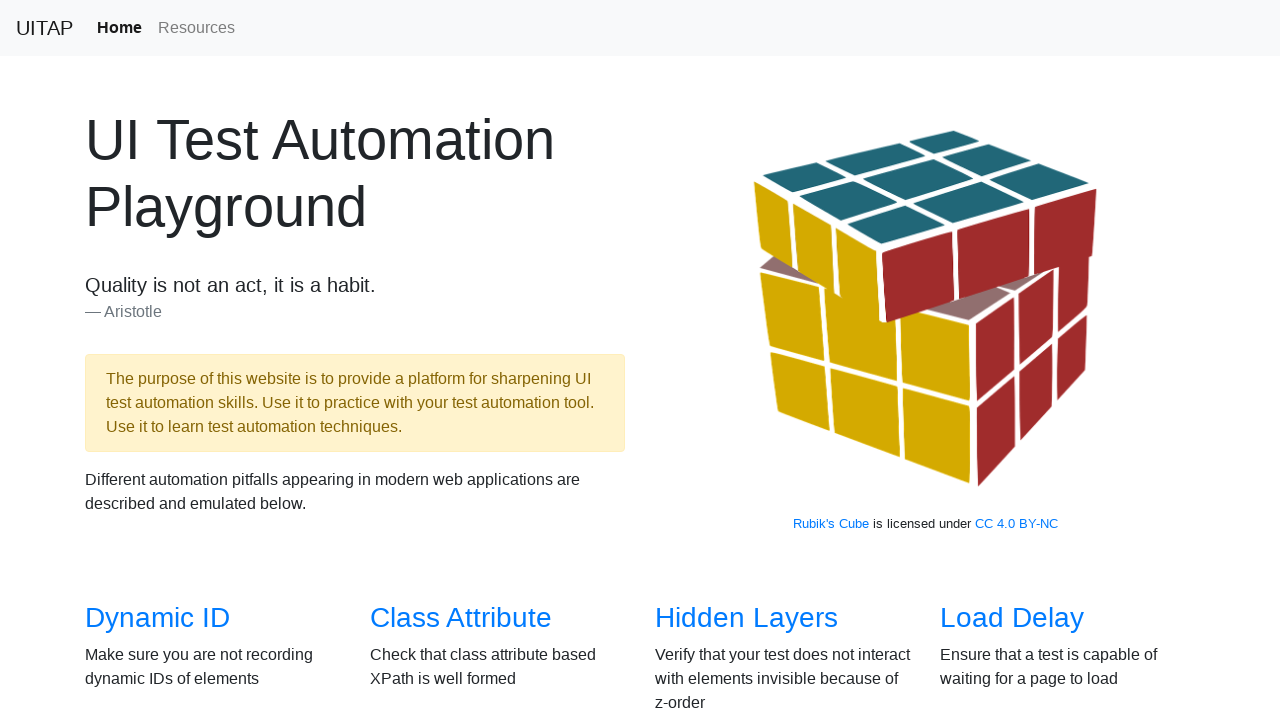

Clicked link to navigate to Dynamic Table page at (462, 361) on a[href='/dynamictable']
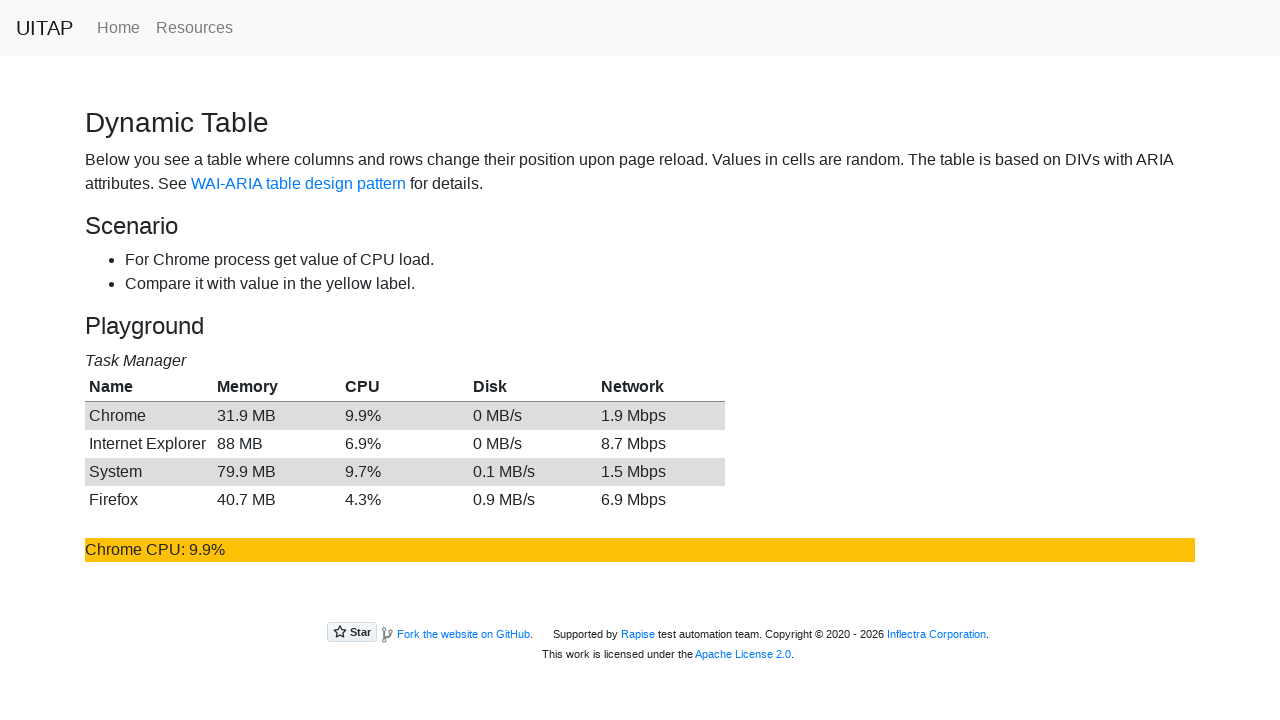

Table rows loaded successfully
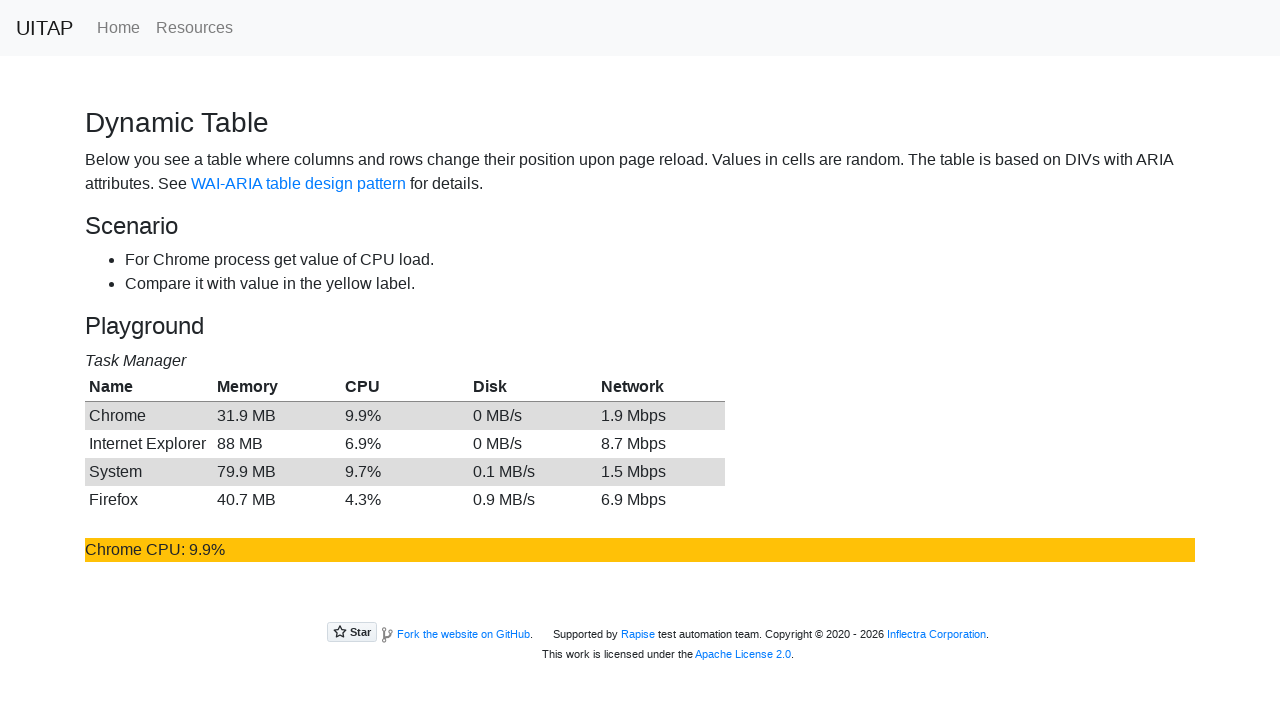

Warning label appeared on the page
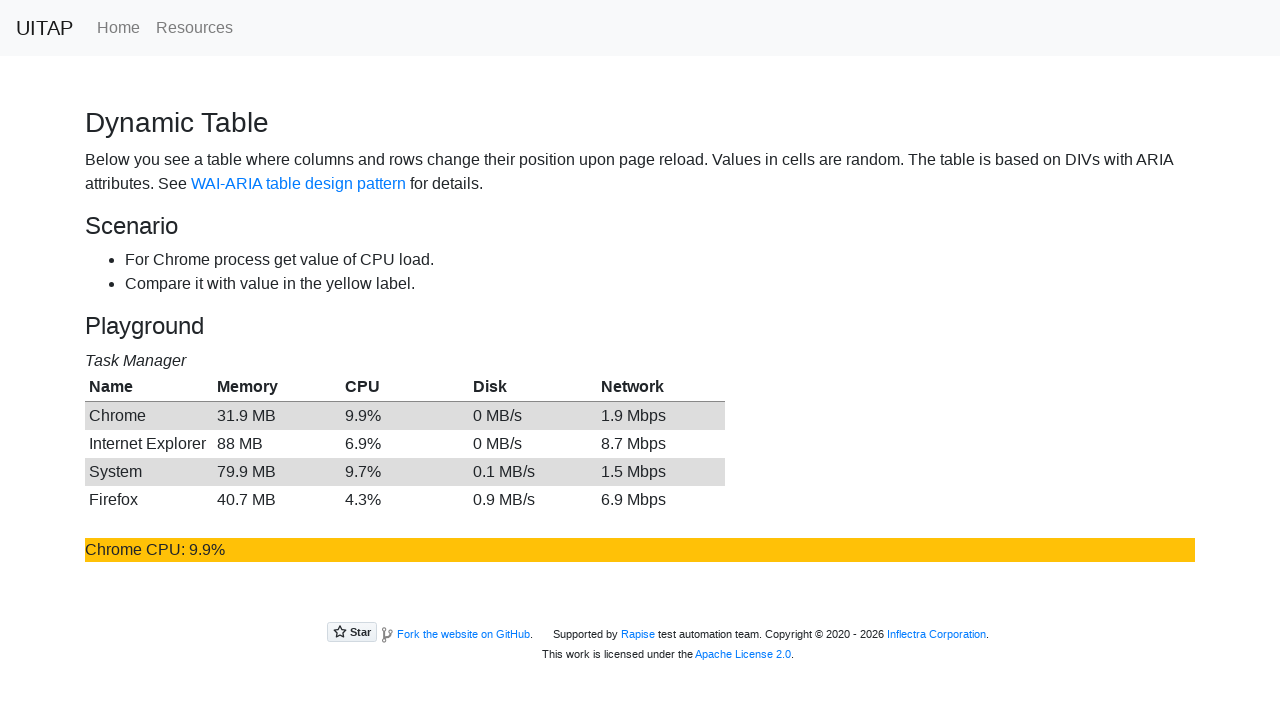

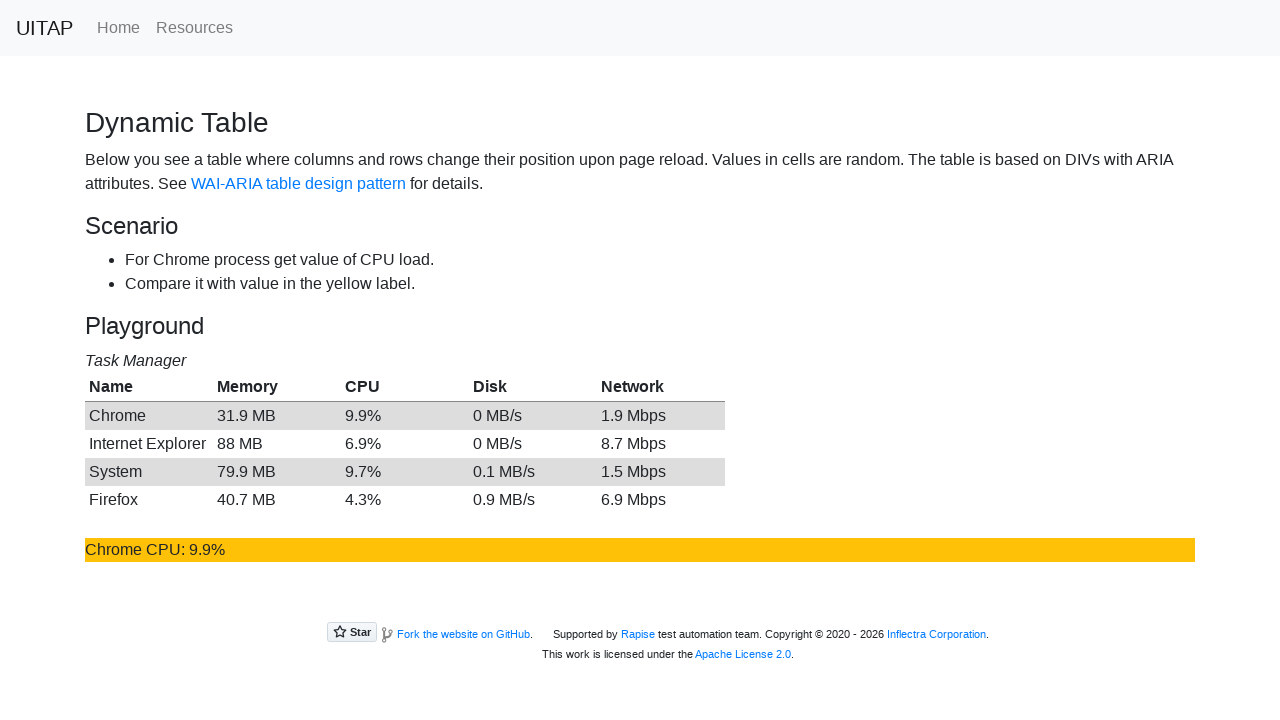